Solves a math captcha by reading a value, calculating the result, filling the answer, selecting checkbox and radio button, then submitting

Starting URL: http://suninjuly.github.io/math.html

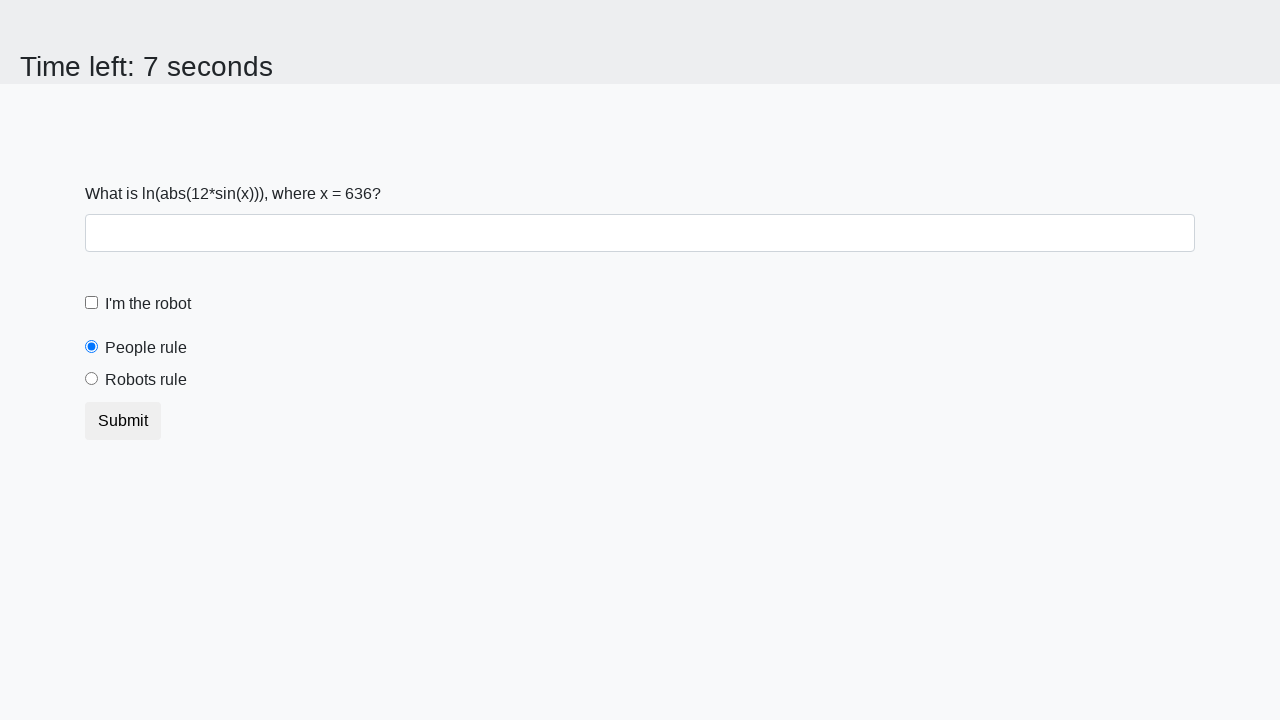

Read x value from math captcha
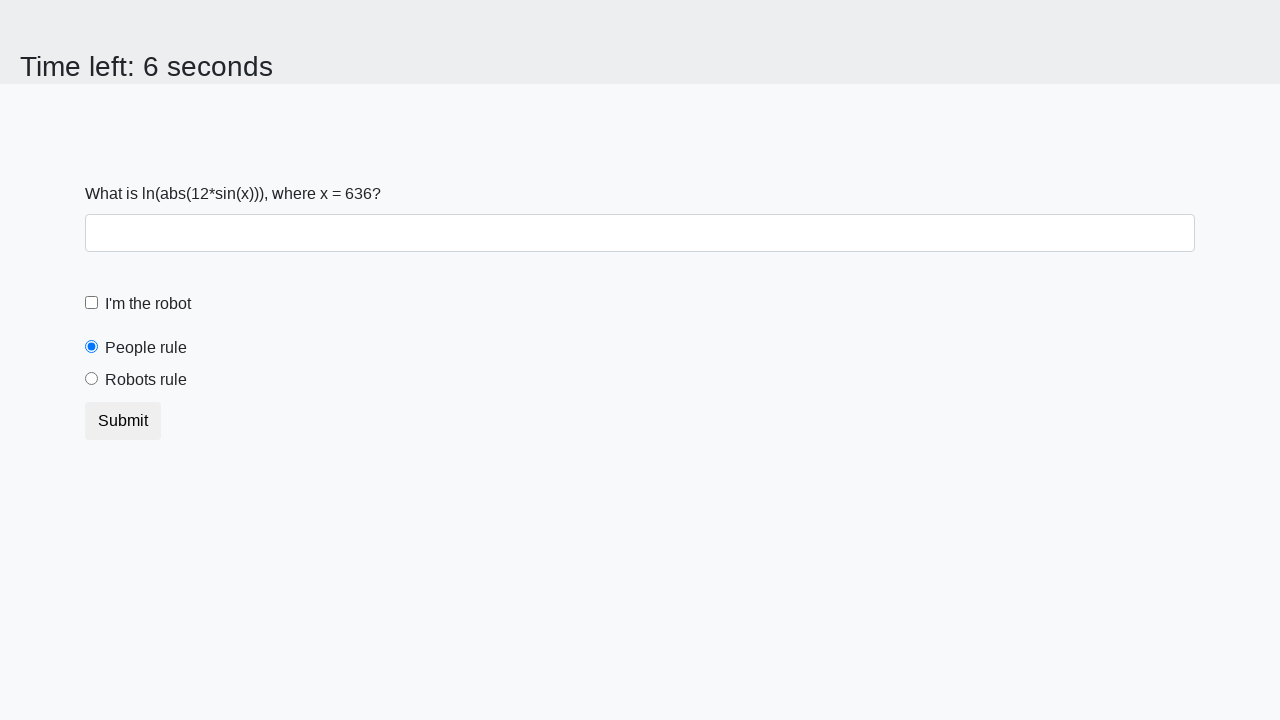

Calculated answer using formula: log(abs(12*sin(x)))
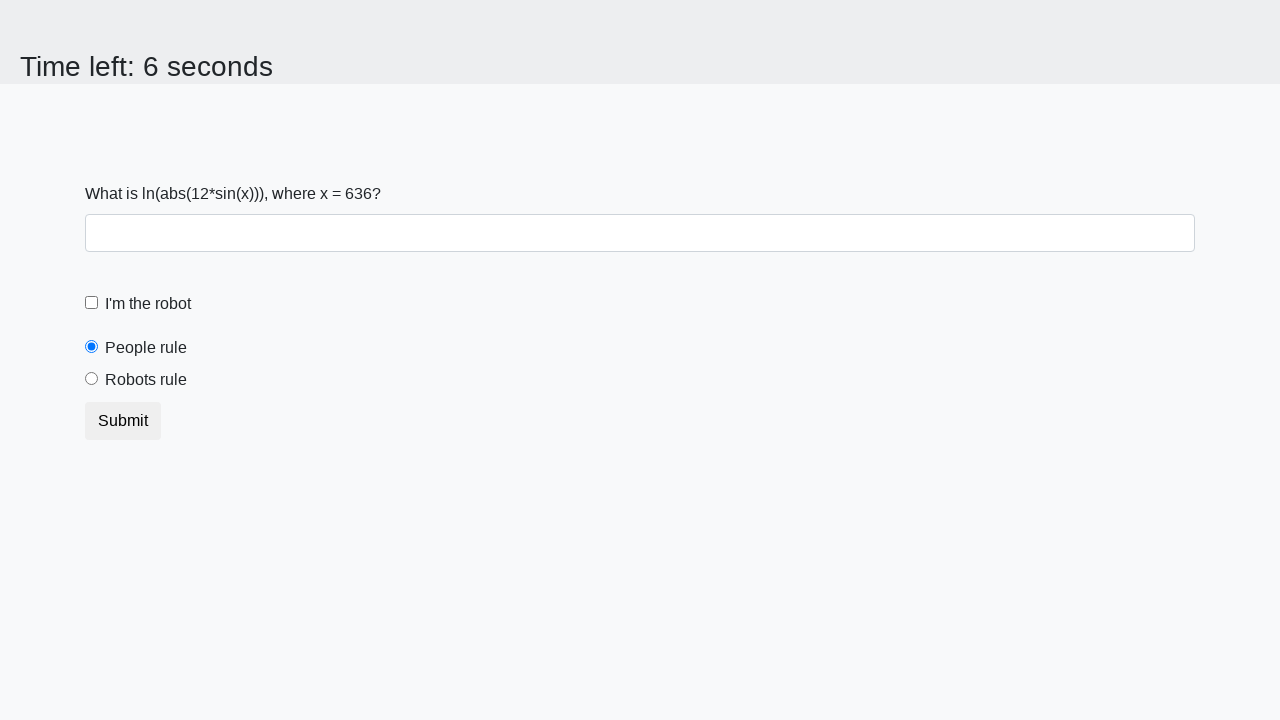

Filled answer field with calculated result on #answer
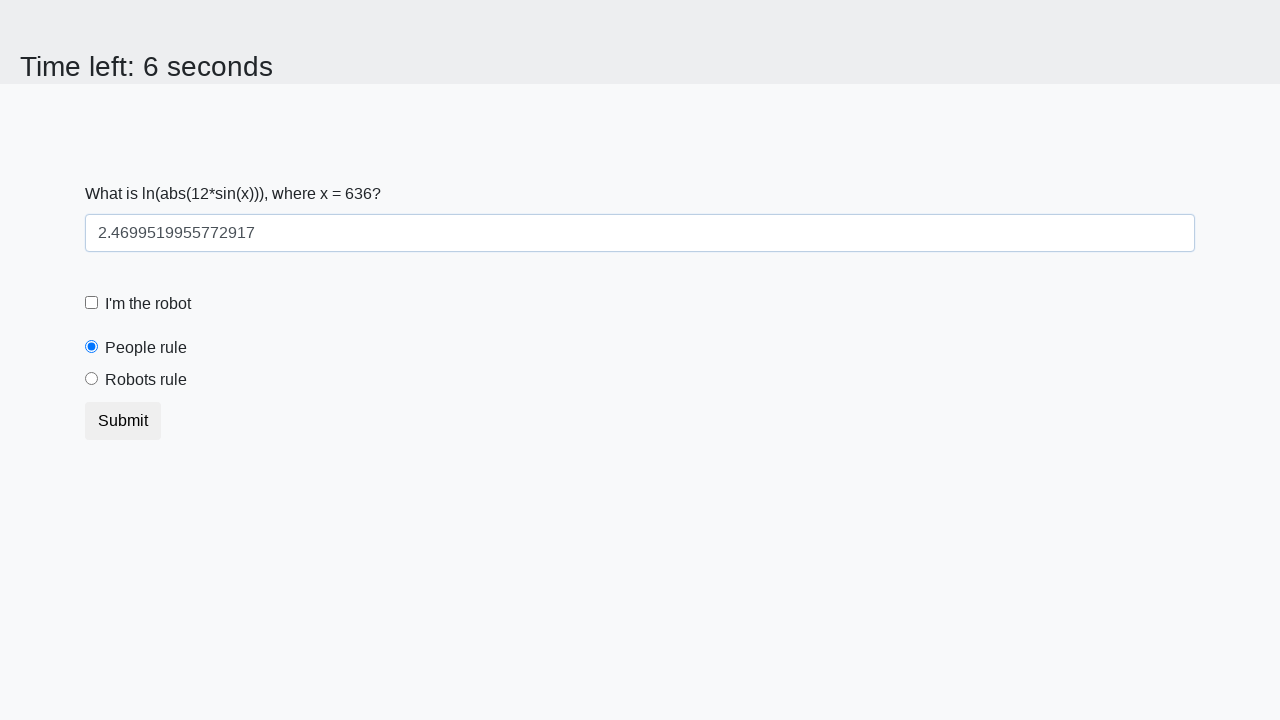

Clicked robot checkbox at (148, 304) on label[for='robotCheckbox']
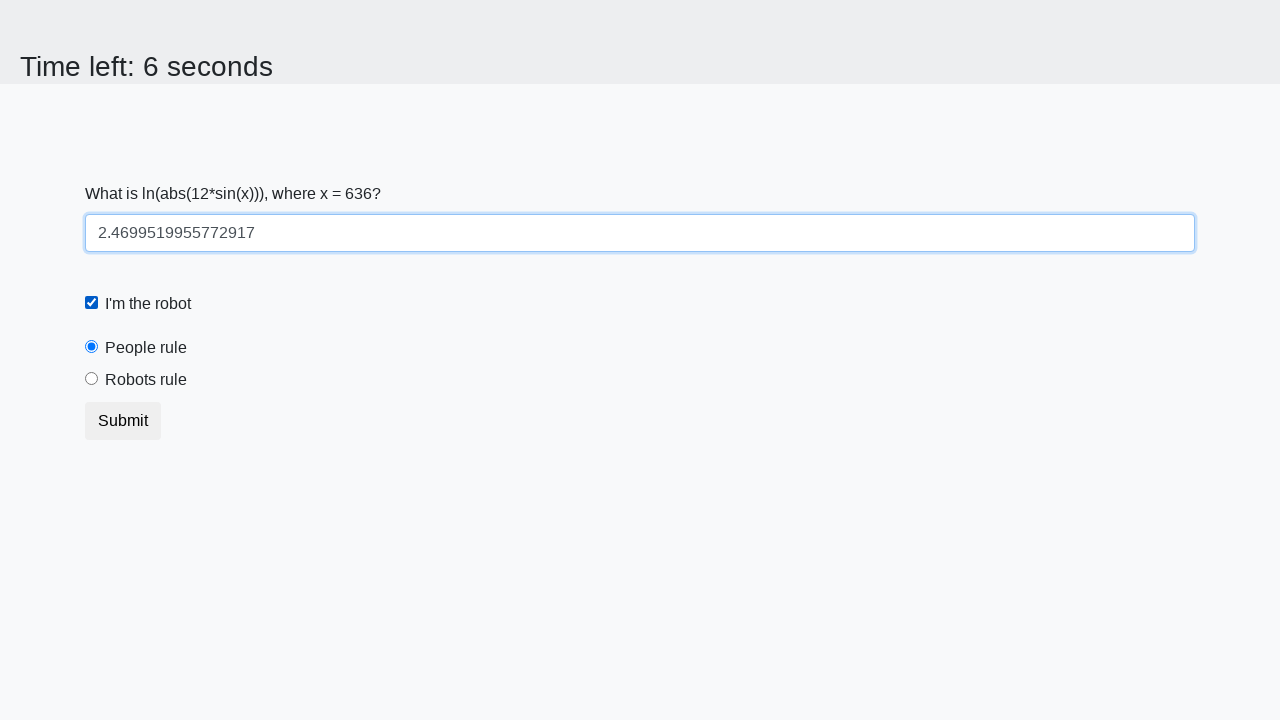

Clicked robots rule radio button at (146, 380) on label[for='robotsRule']
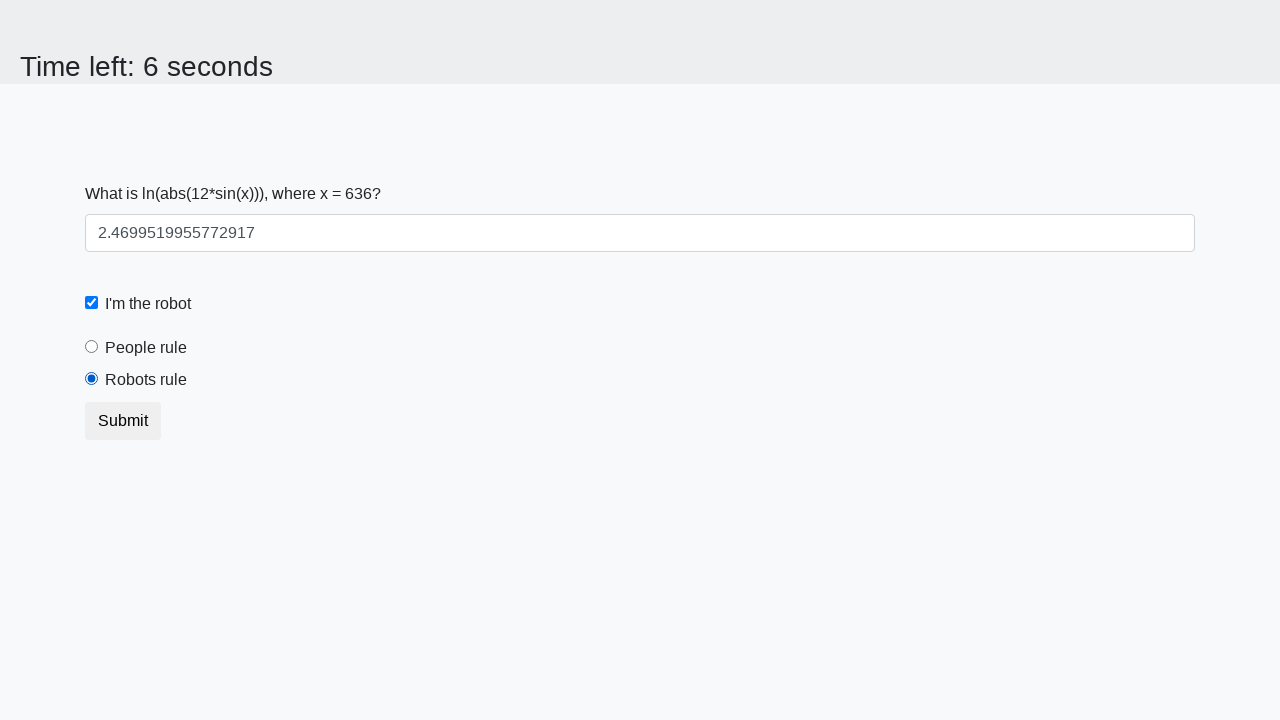

Clicked submit button to submit captcha at (123, 421) on button.btn
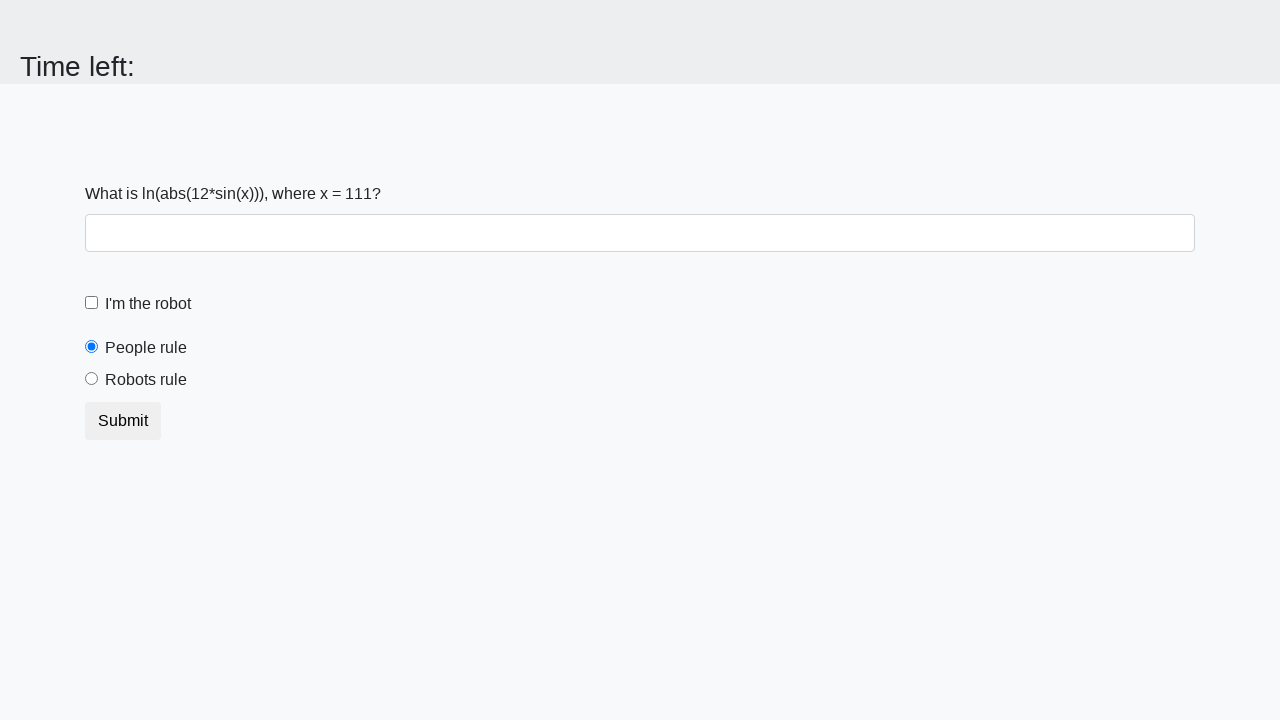

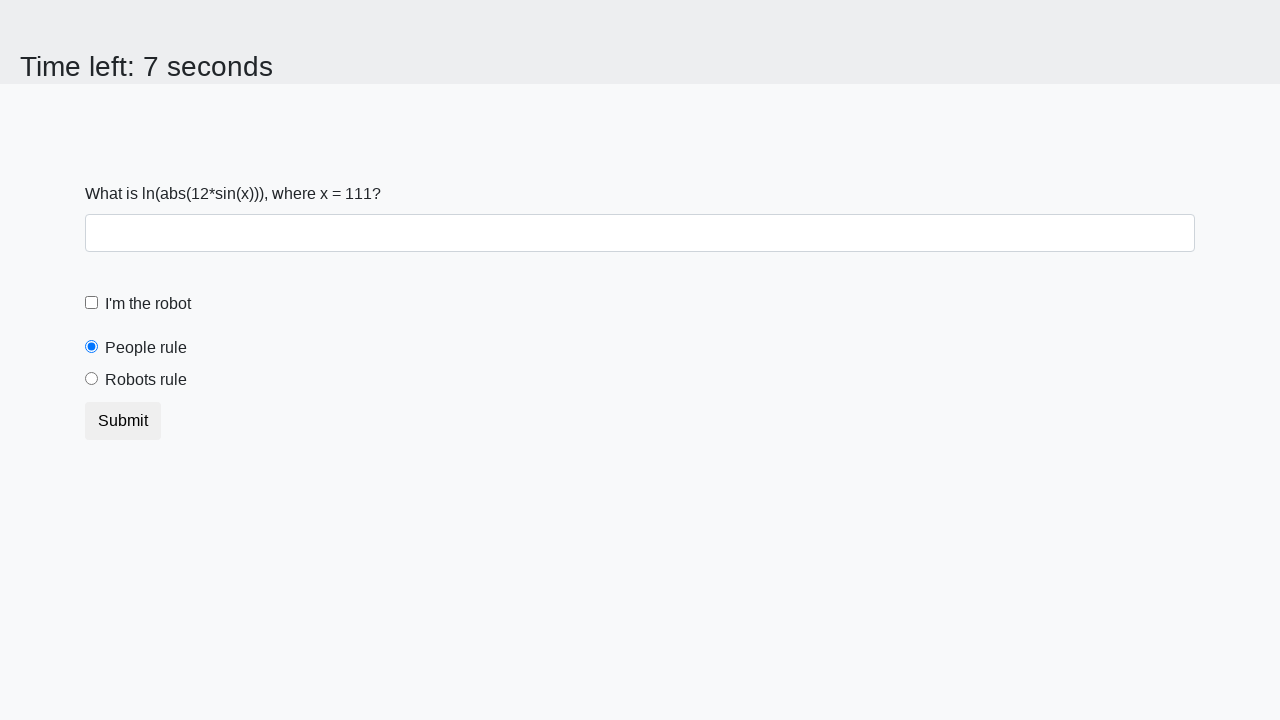